Navigates to Club Promerica Costa Rica website and clicks on the "Contáctenos" (Contact Us) link to navigate to the contact page.

Starting URL: https://www.clubpromerica.com/costarica/

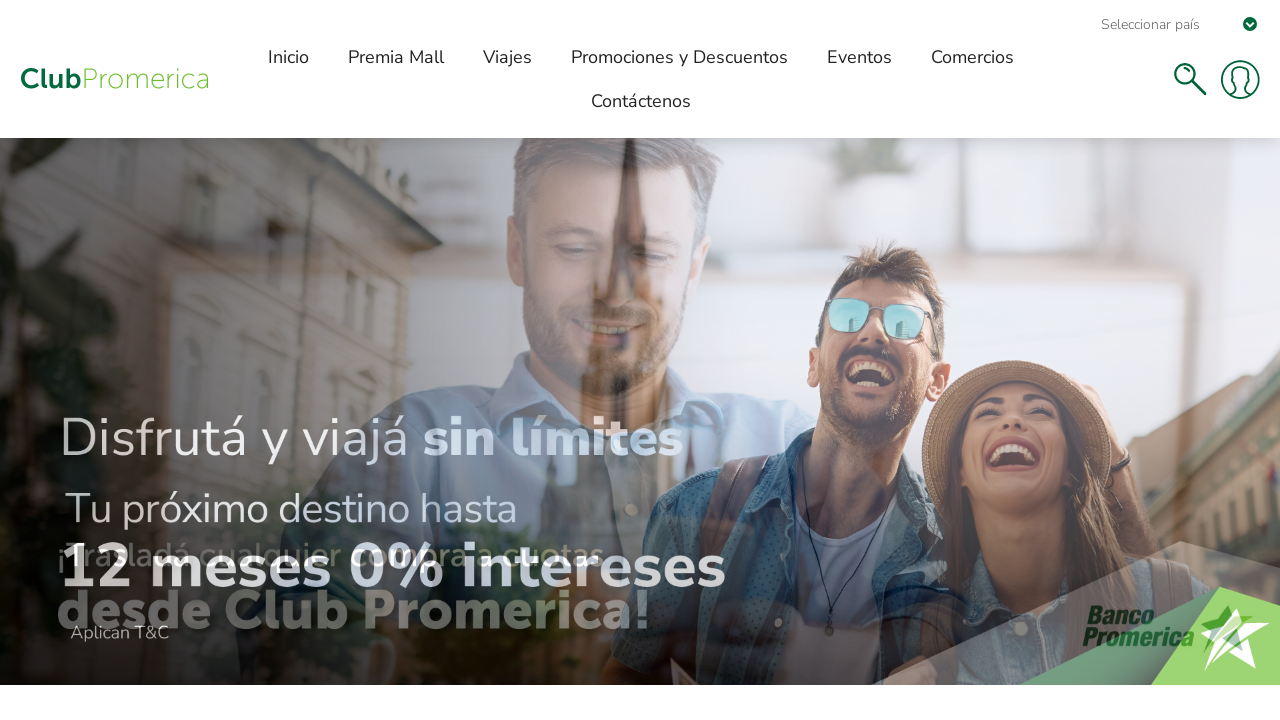

Waited for 'Contáctenos' link to become visible
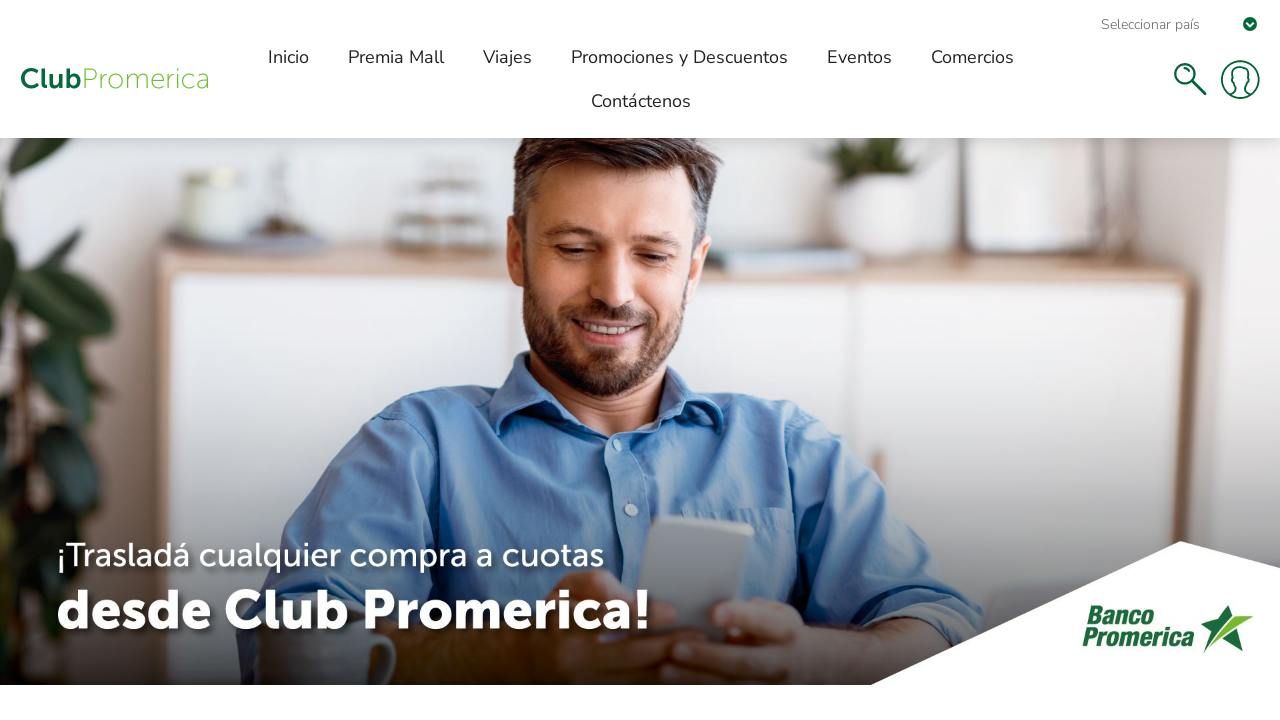

Clicked on the 'Contáctenos' (Contact Us) link at (640, 101) on a[href='/costarica/contactus']
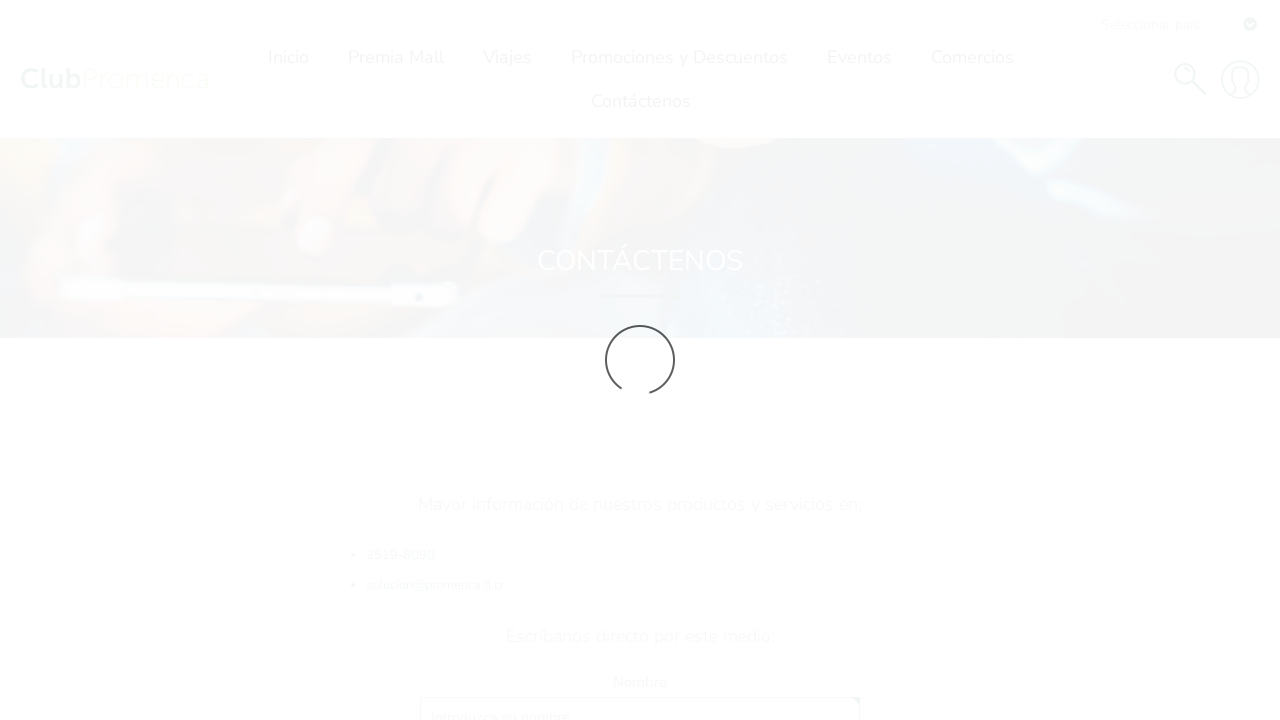

Contact page loaded successfully
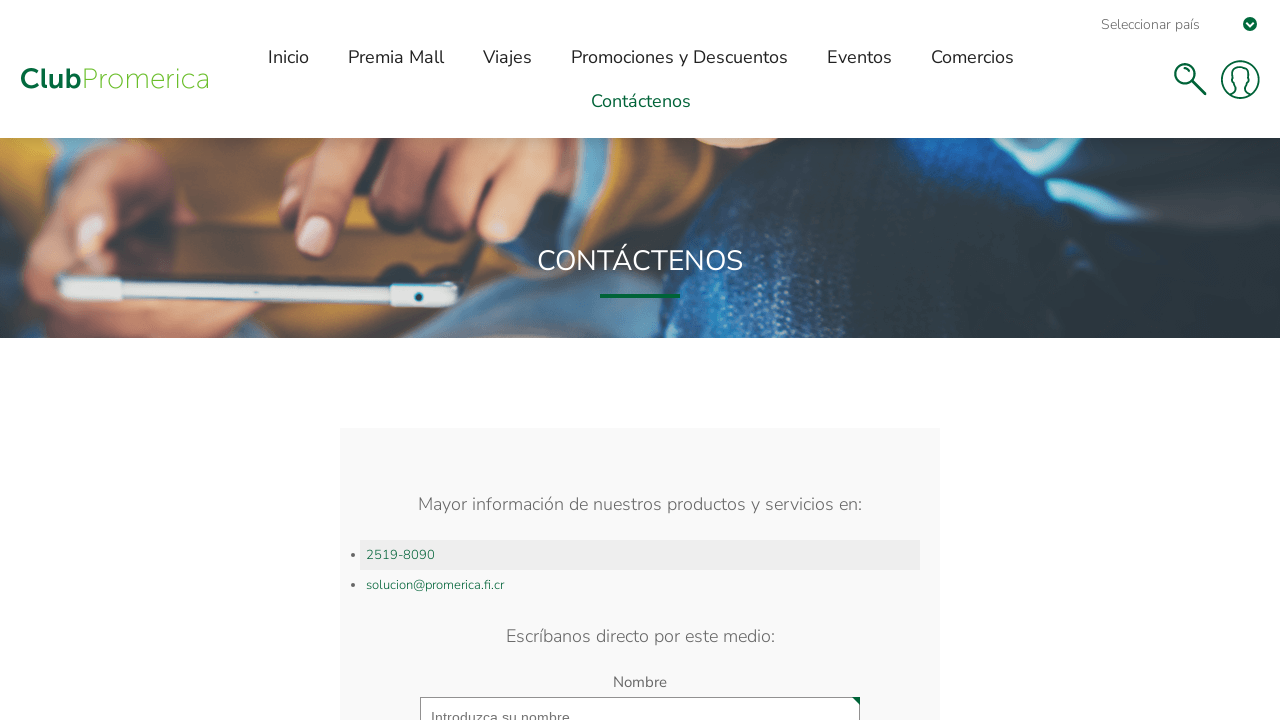

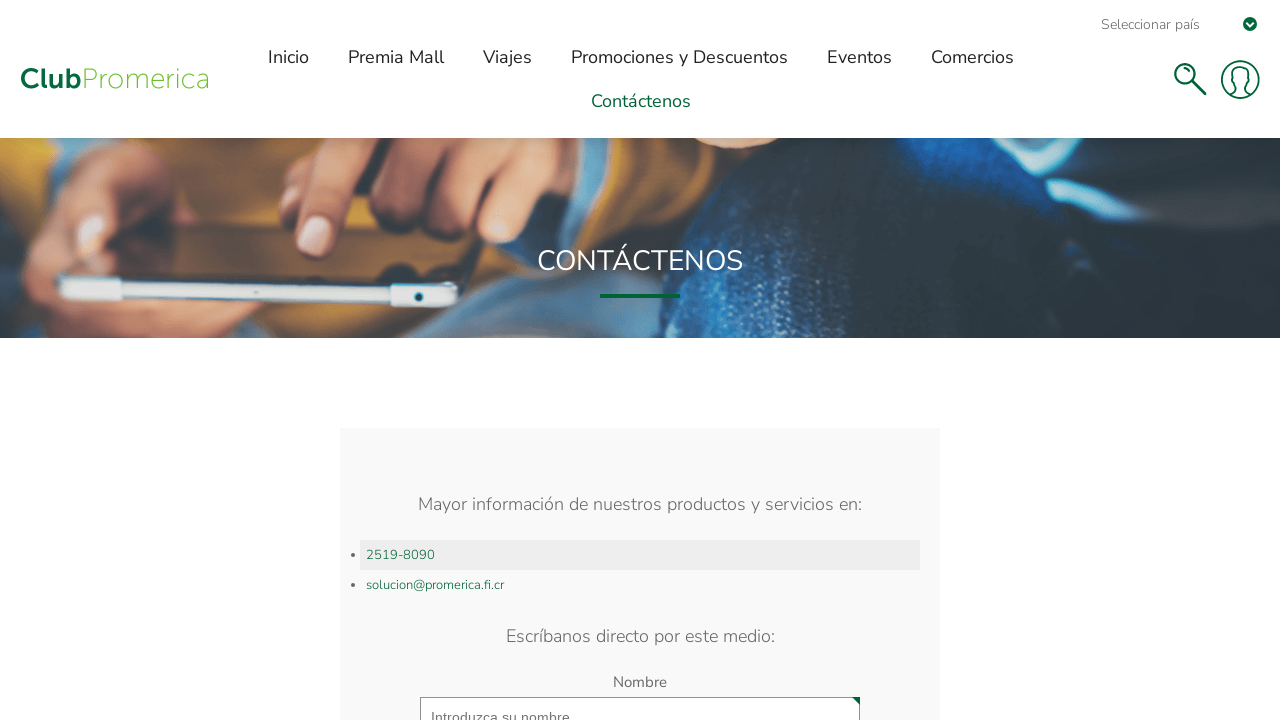